Navigates to the Puell Multiple chart page on LookIntoBitcoin, scrolls down to view the chart

Starting URL: https://www.lookintobitcoin.com/charts/puell-multiple/

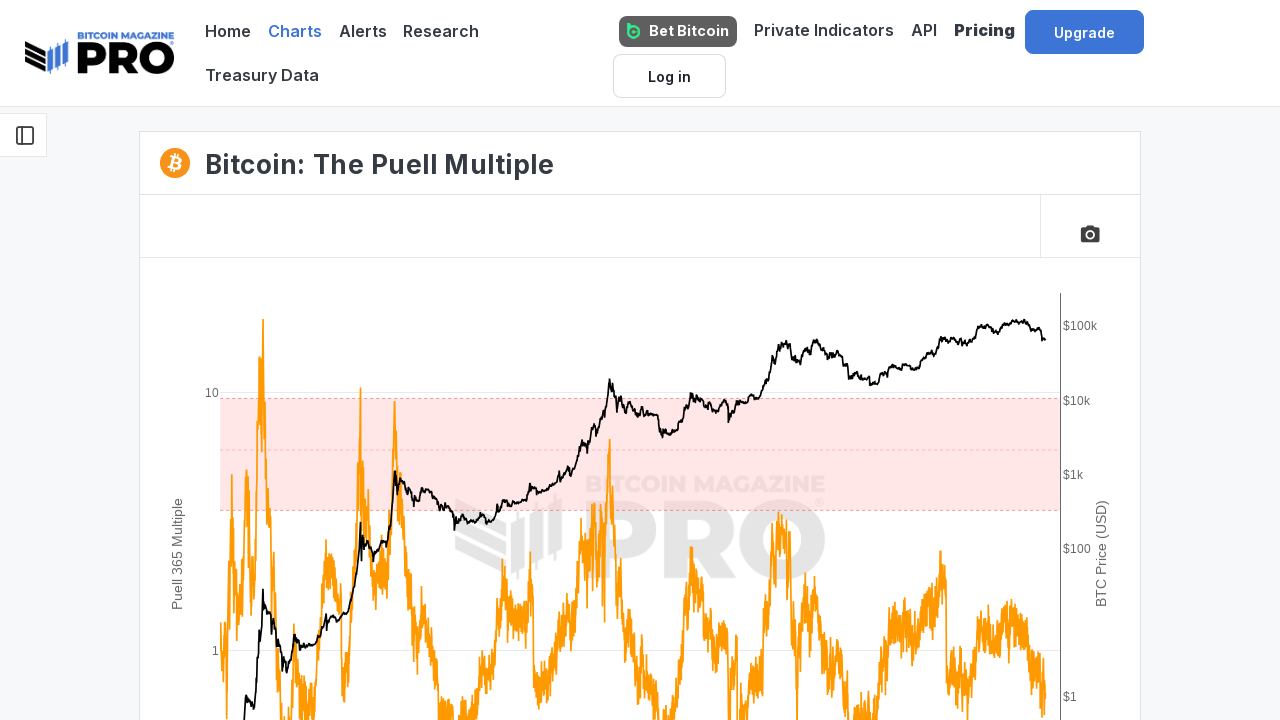

Scrolled down 300 pixels to view the Puell Multiple chart
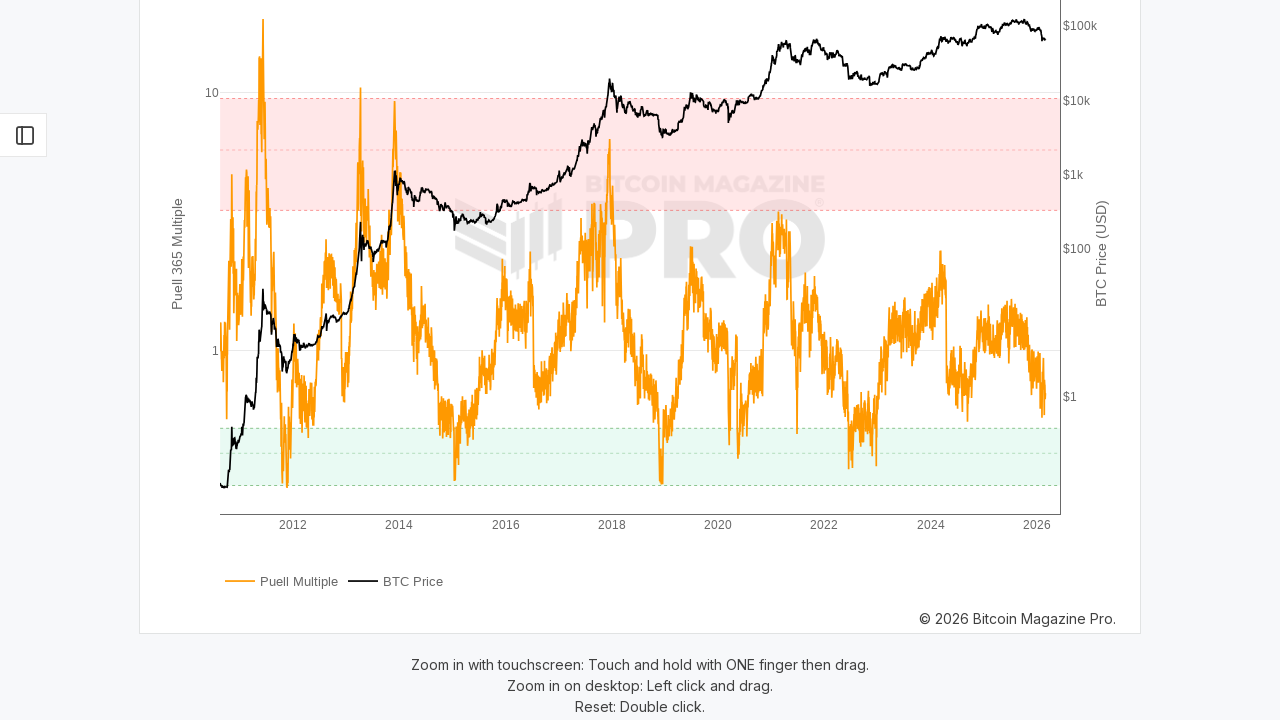

Waited 5 seconds for the chart to load
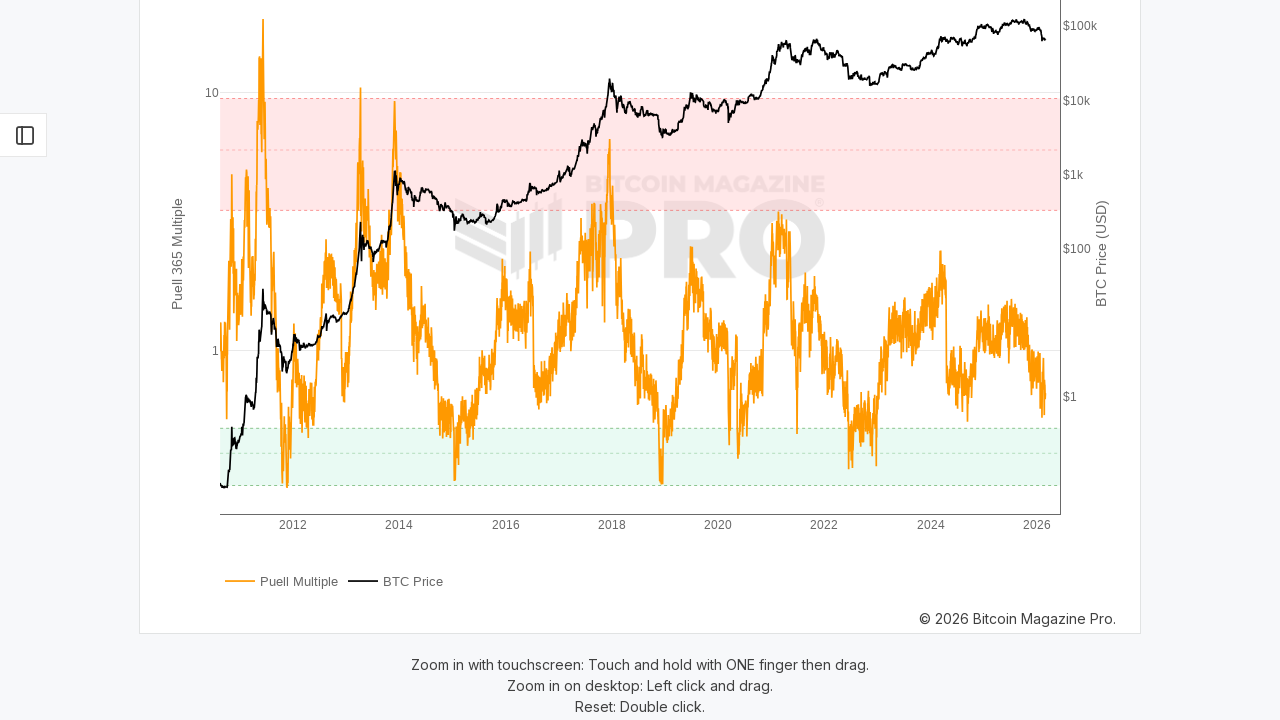

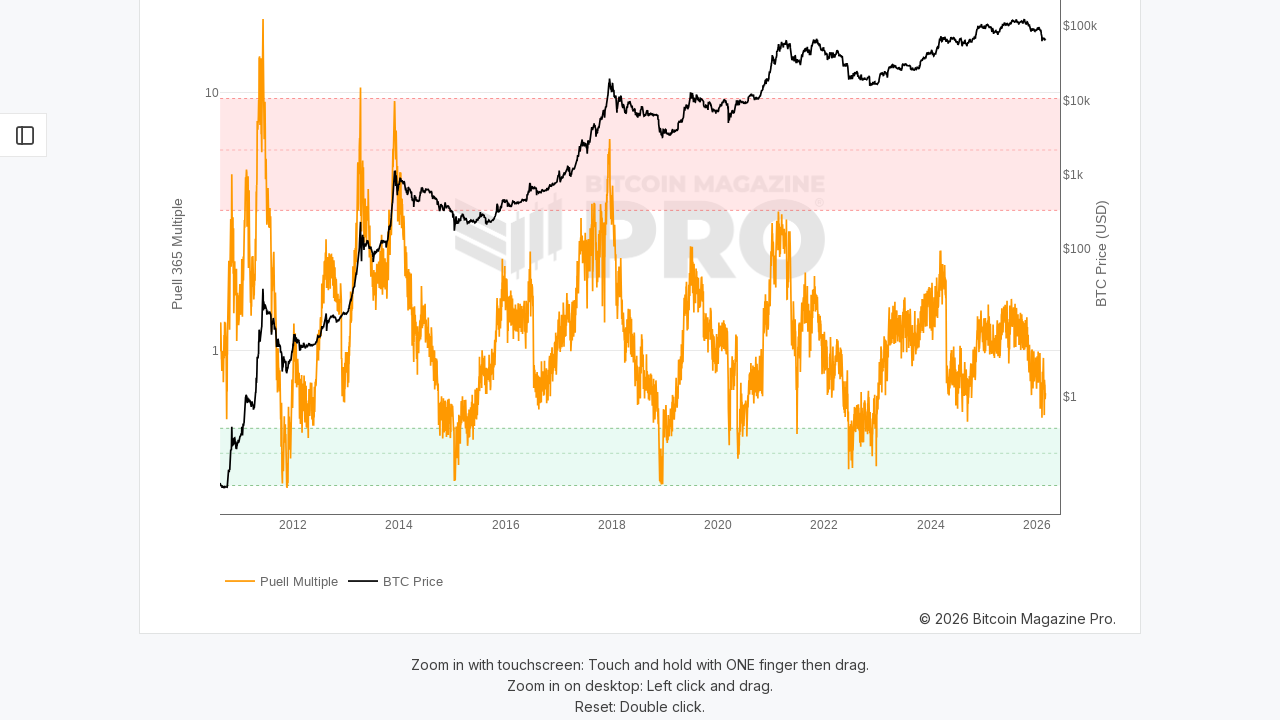